Tests marking all items as completed using the toggle-all checkbox

Starting URL: https://demo.playwright.dev/todomvc

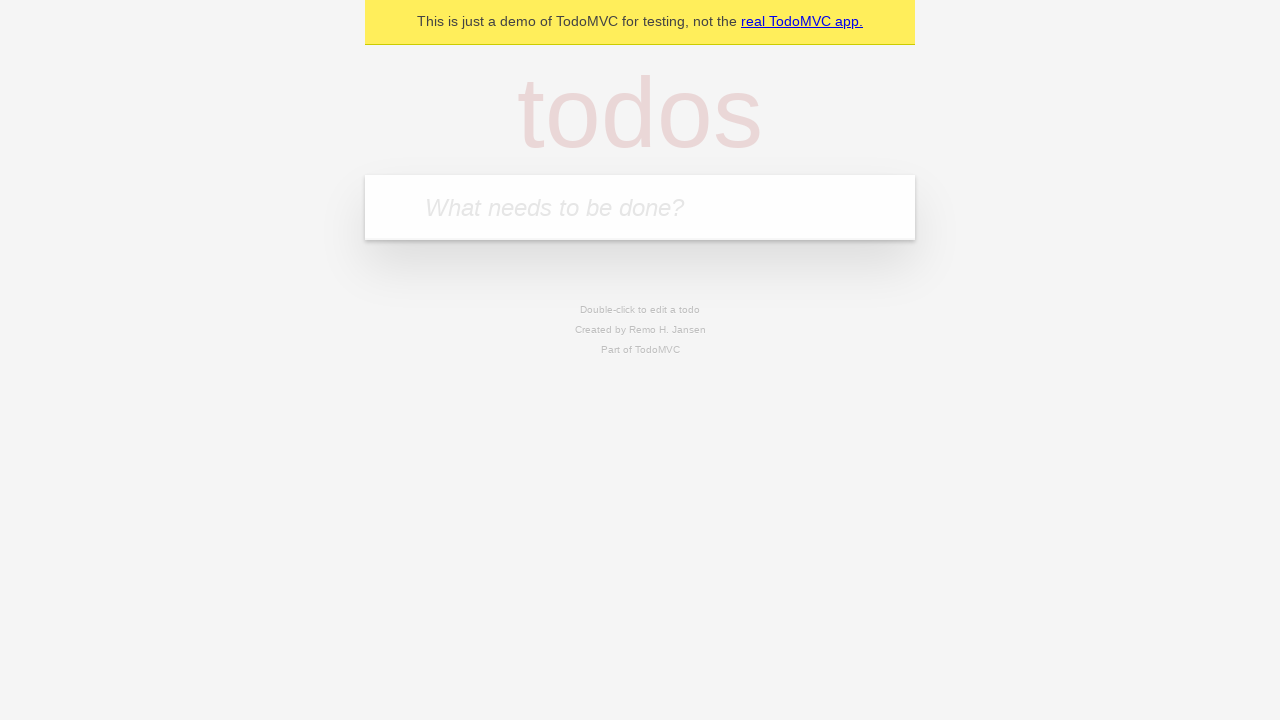

Filled new todo input with 'buy some cheese' on .new-todo
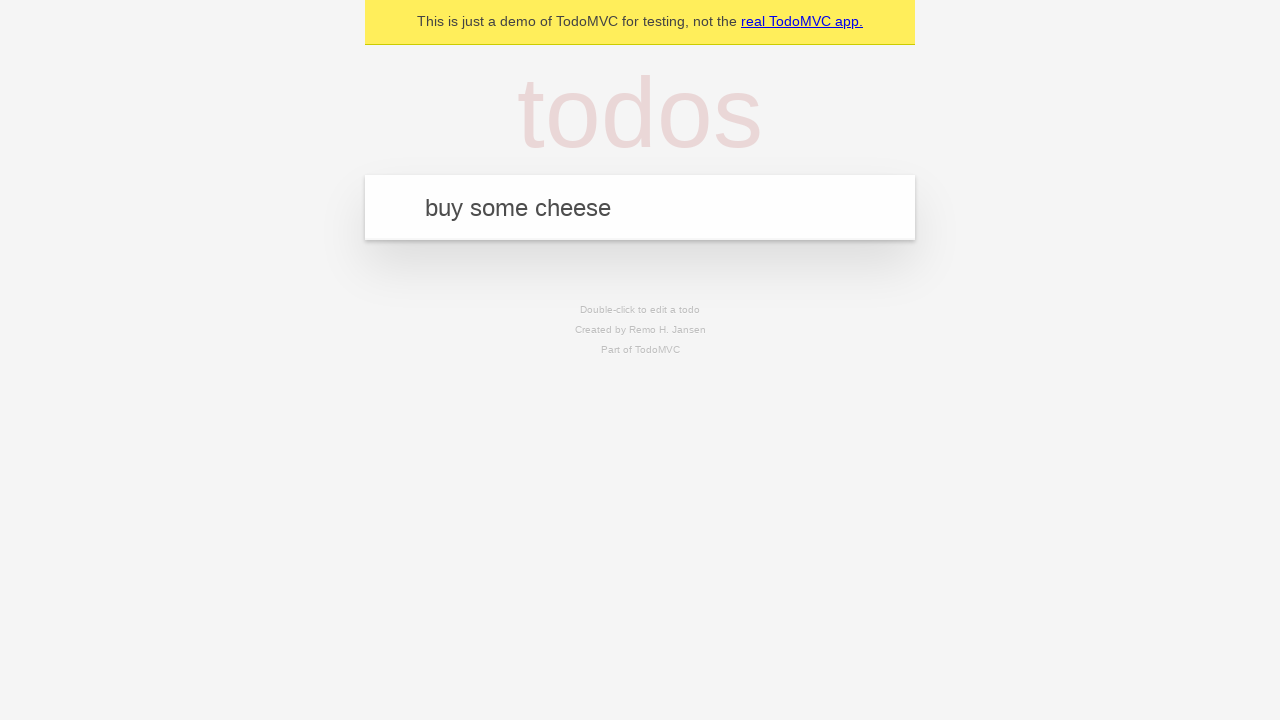

Pressed Enter to create first todo item on .new-todo
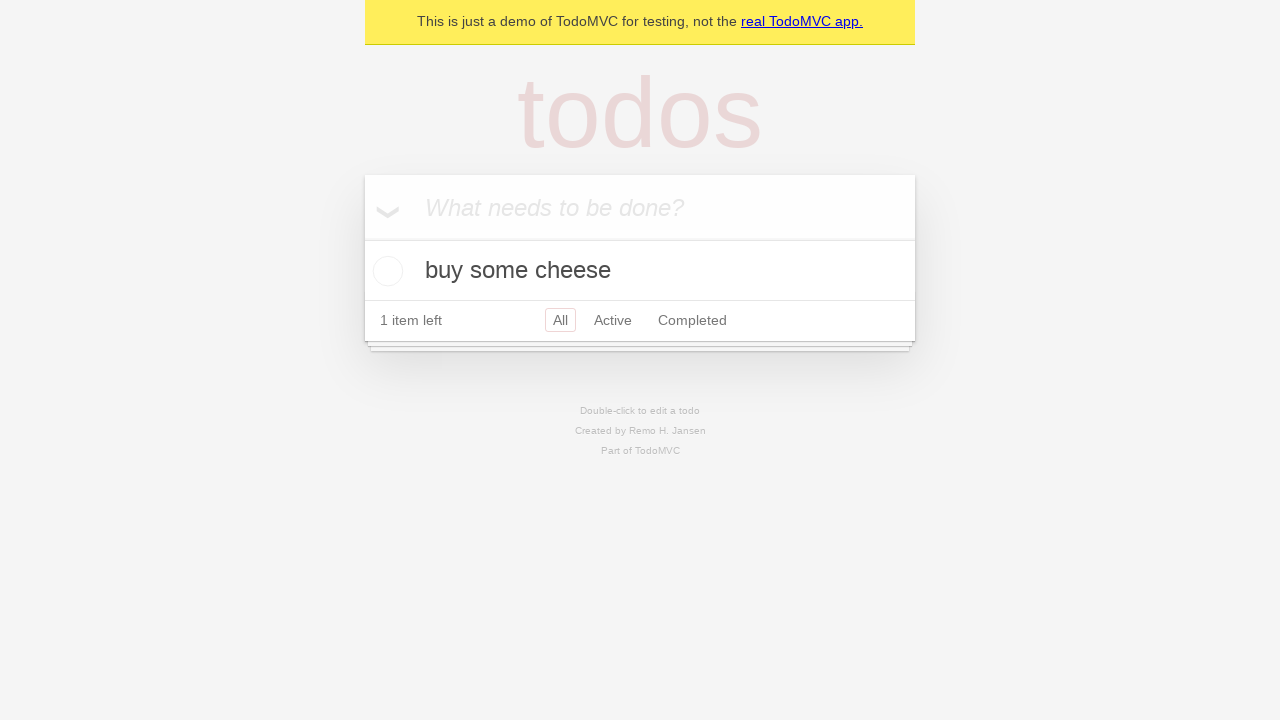

Filled new todo input with 'feed the cat' on .new-todo
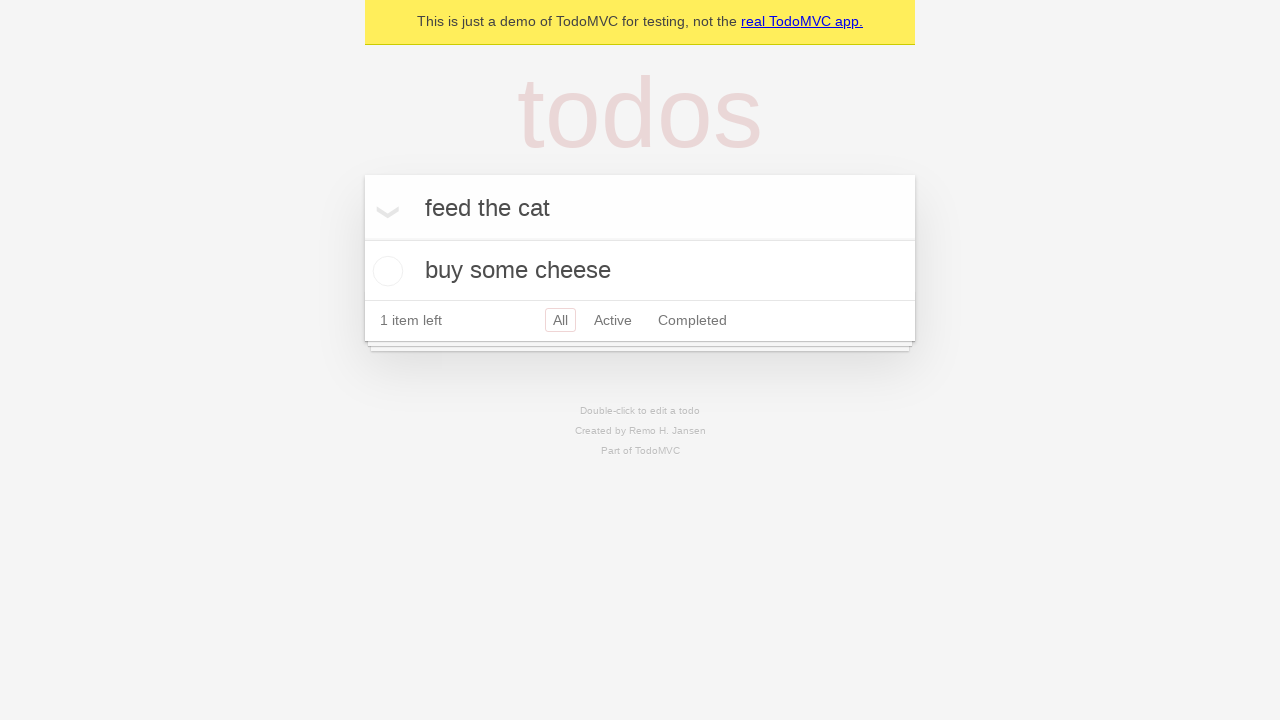

Pressed Enter to create second todo item on .new-todo
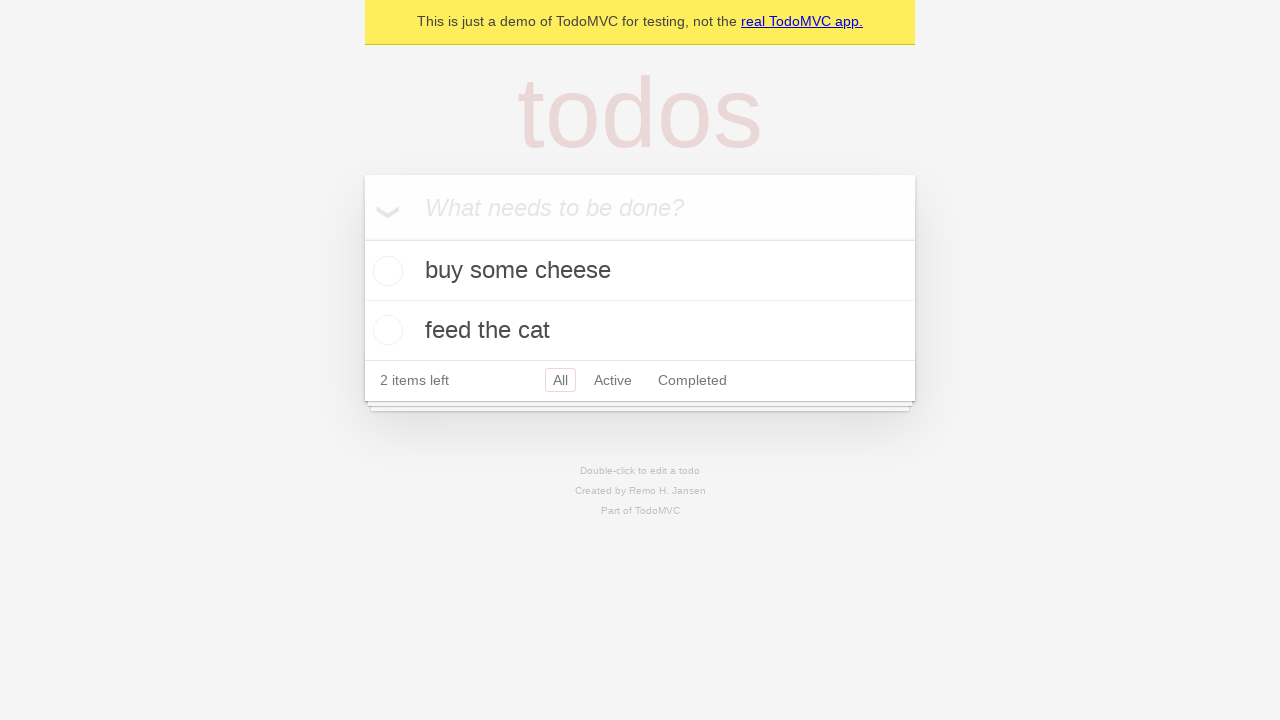

Filled new todo input with 'book a doctors appointment' on .new-todo
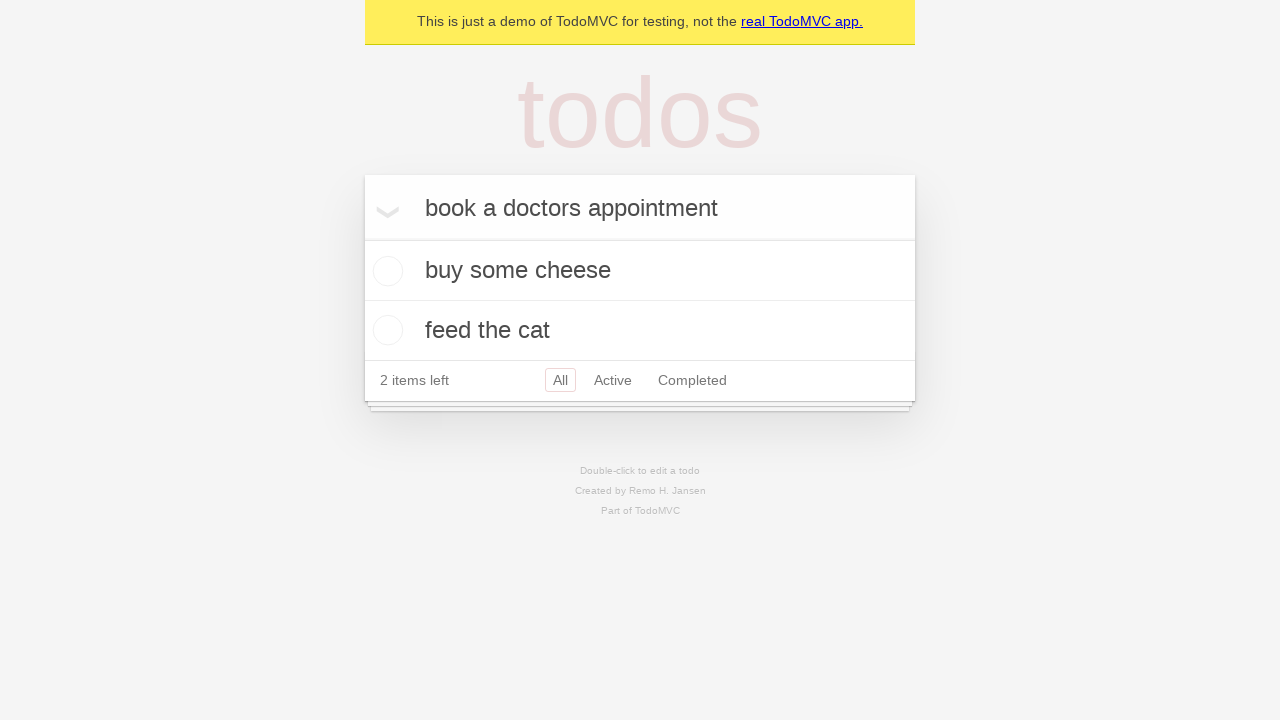

Pressed Enter to create third todo item on .new-todo
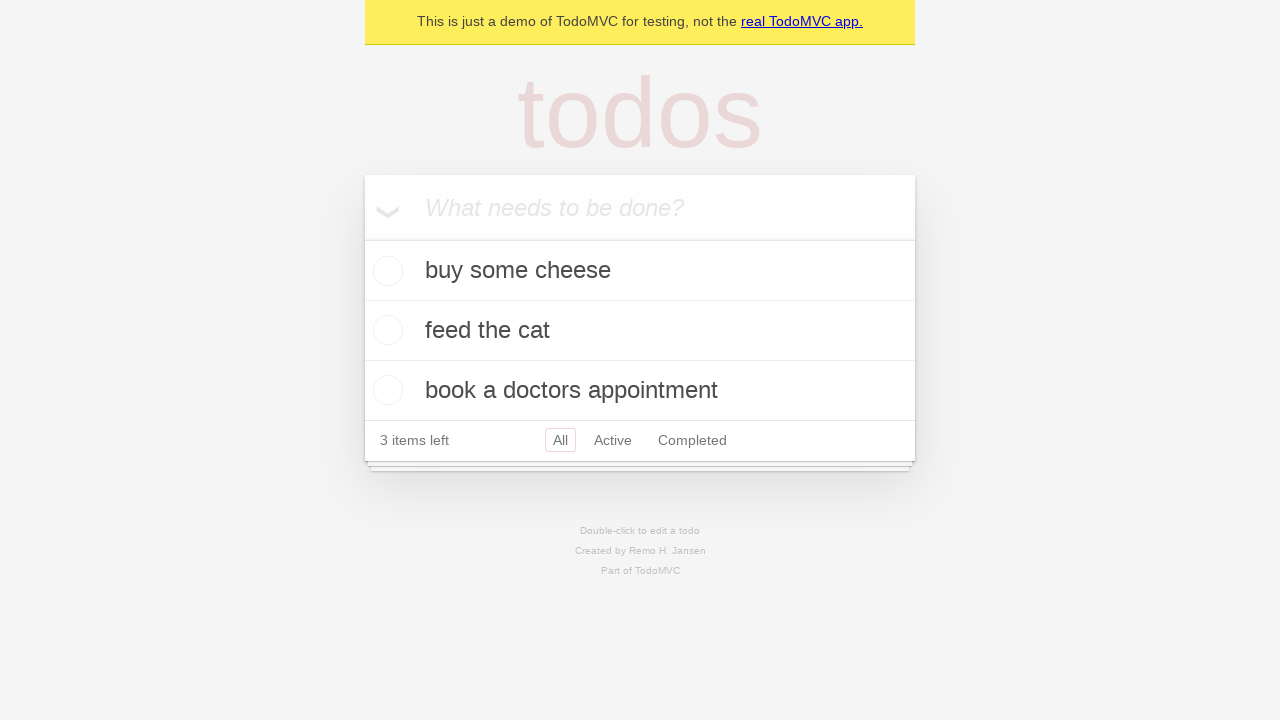

Checked the toggle-all checkbox to mark all items as completed at (362, 238) on .toggle-all
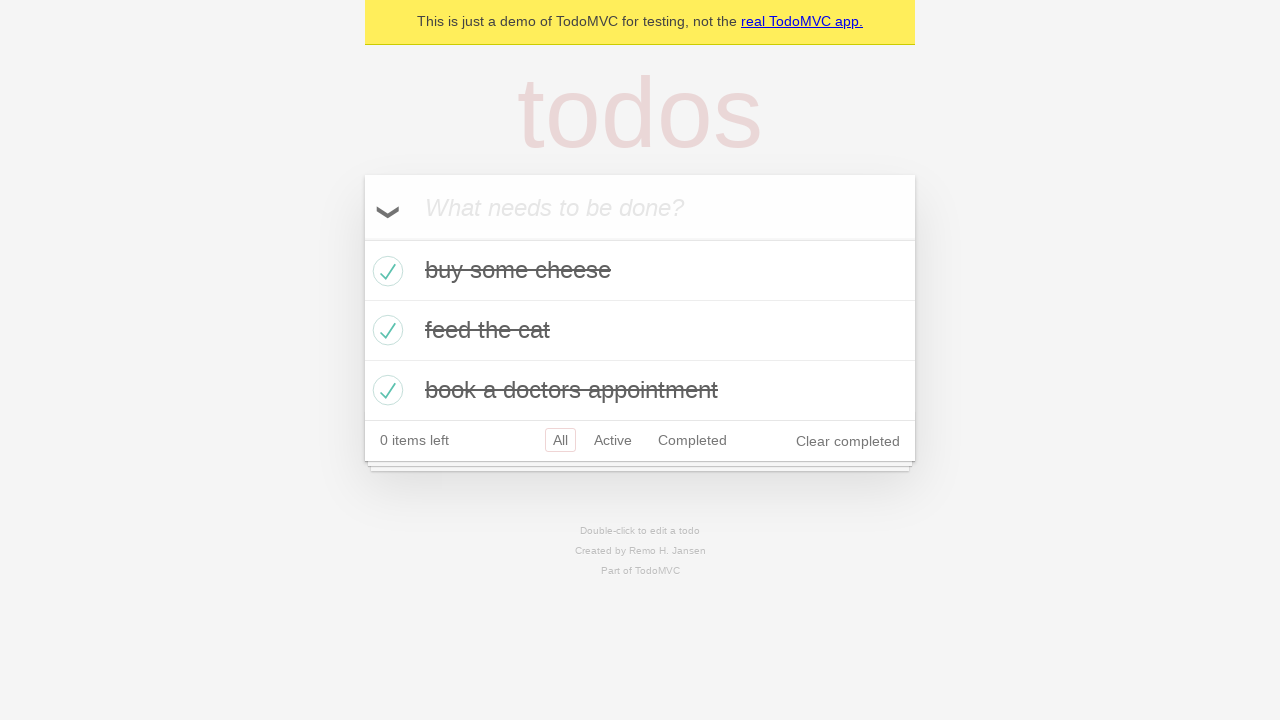

Waited for all todo items to be marked as completed
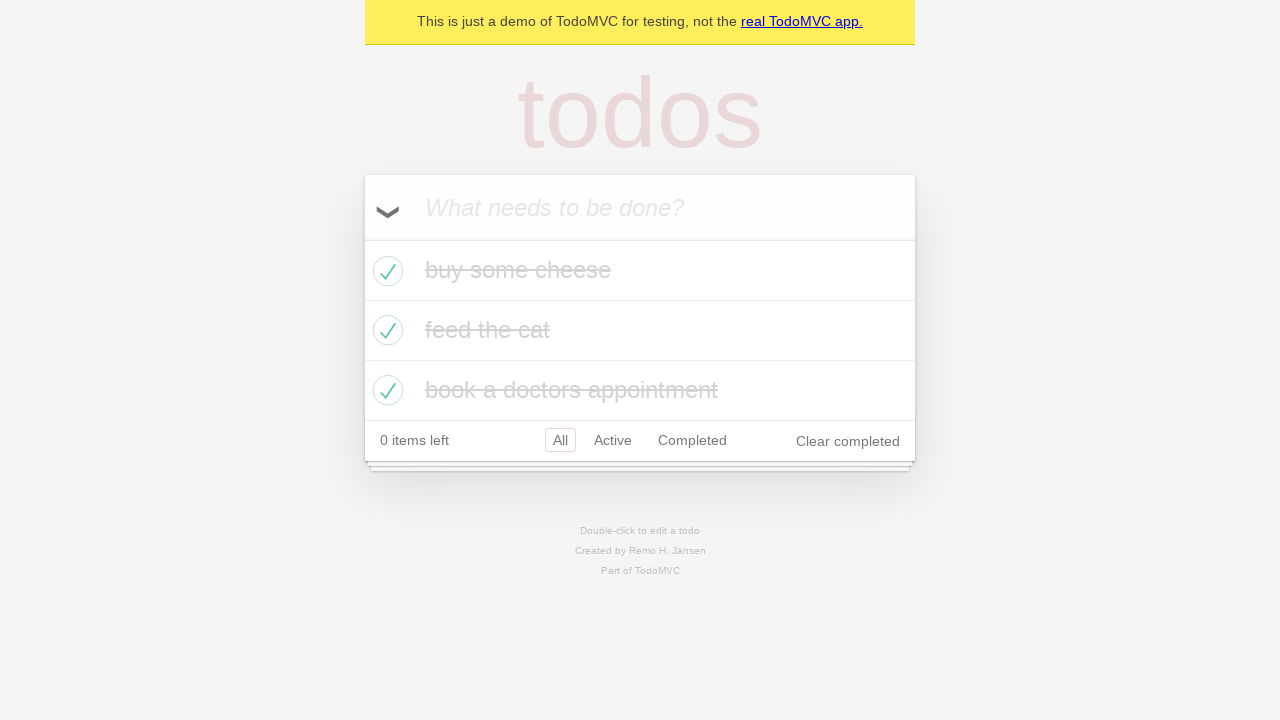

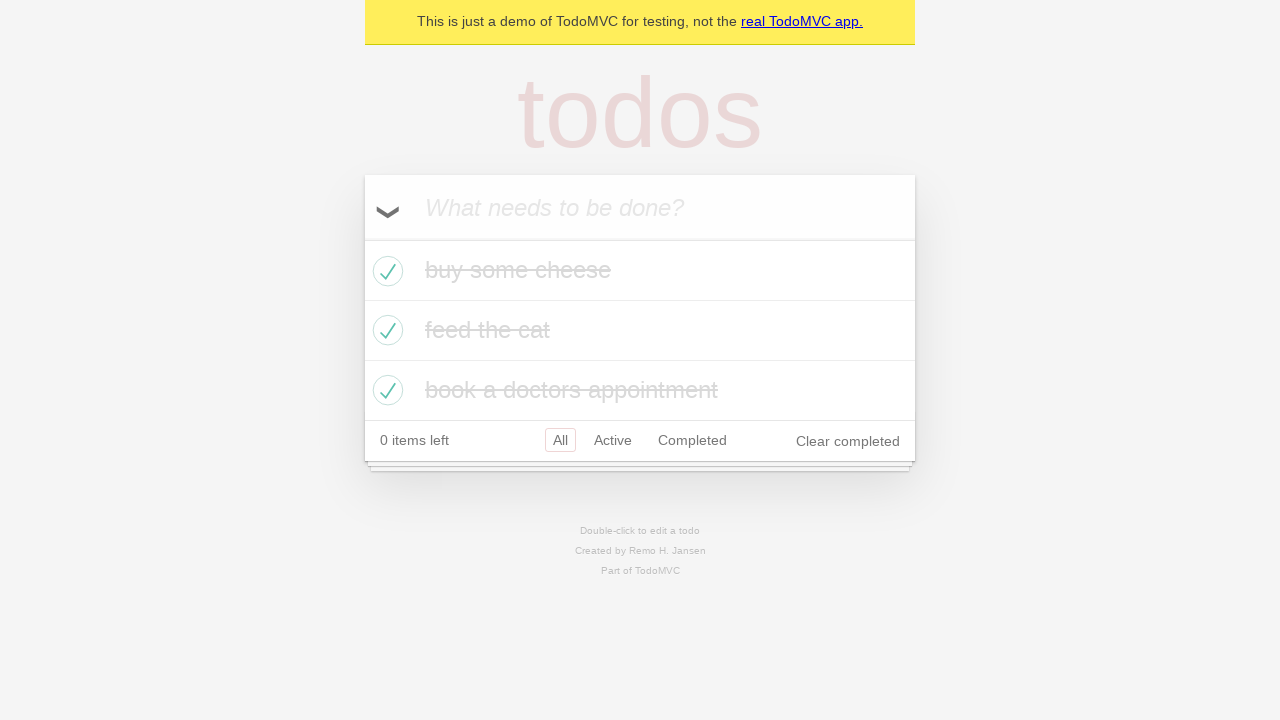